Tests window handling functionality by clicking a button that opens a new window, switching to it, and verifying content in the new window

Starting URL: https://demoqa.com/browser-windows

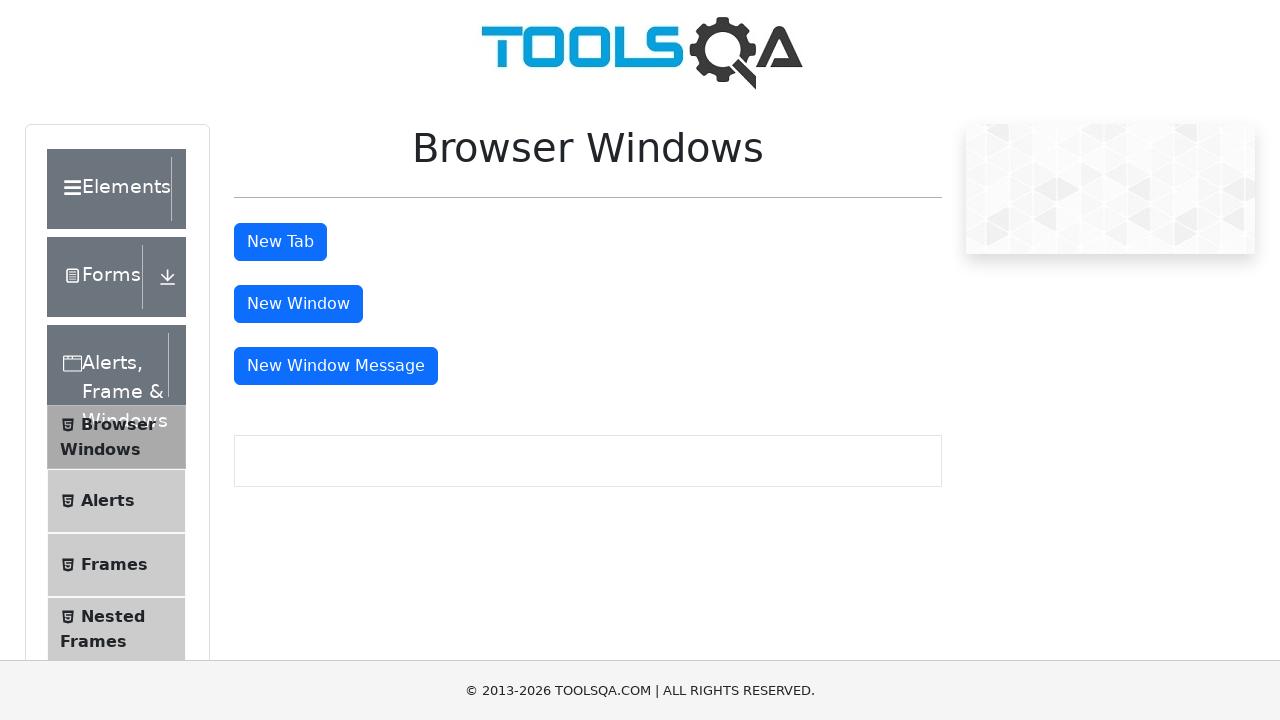

Clicked button to open new window at (298, 304) on #windowButton
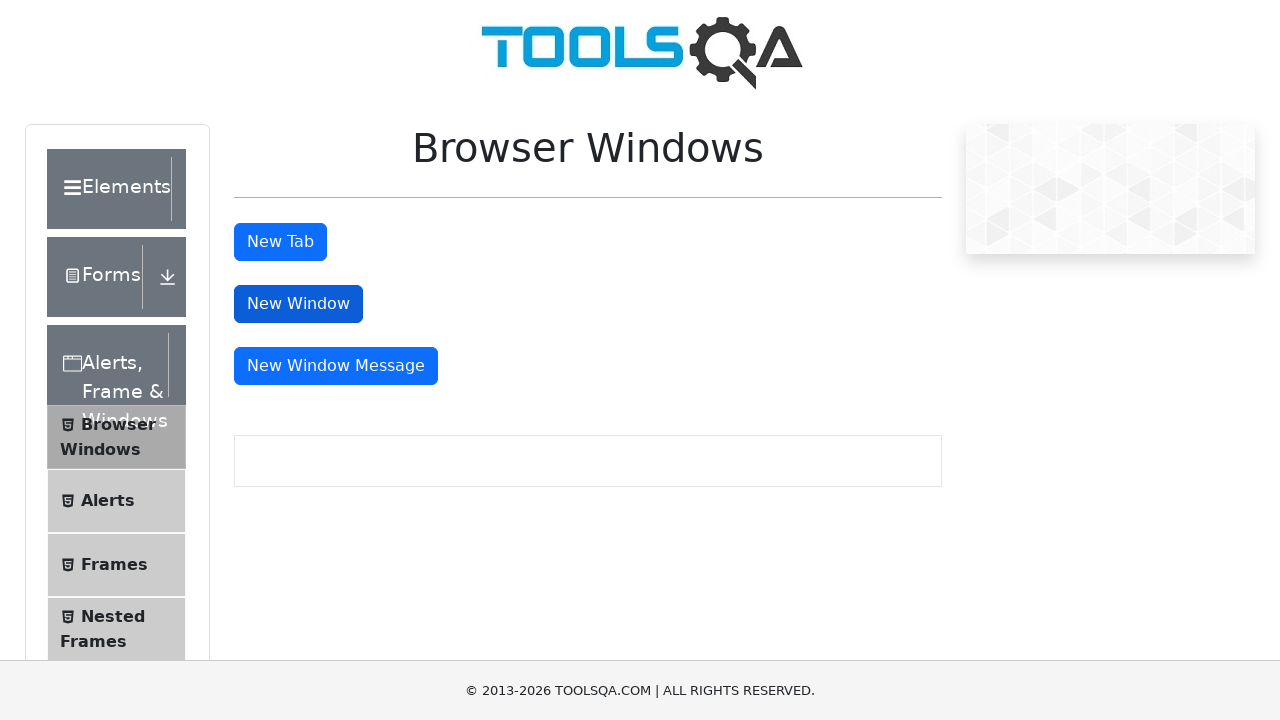

New window opened and captured
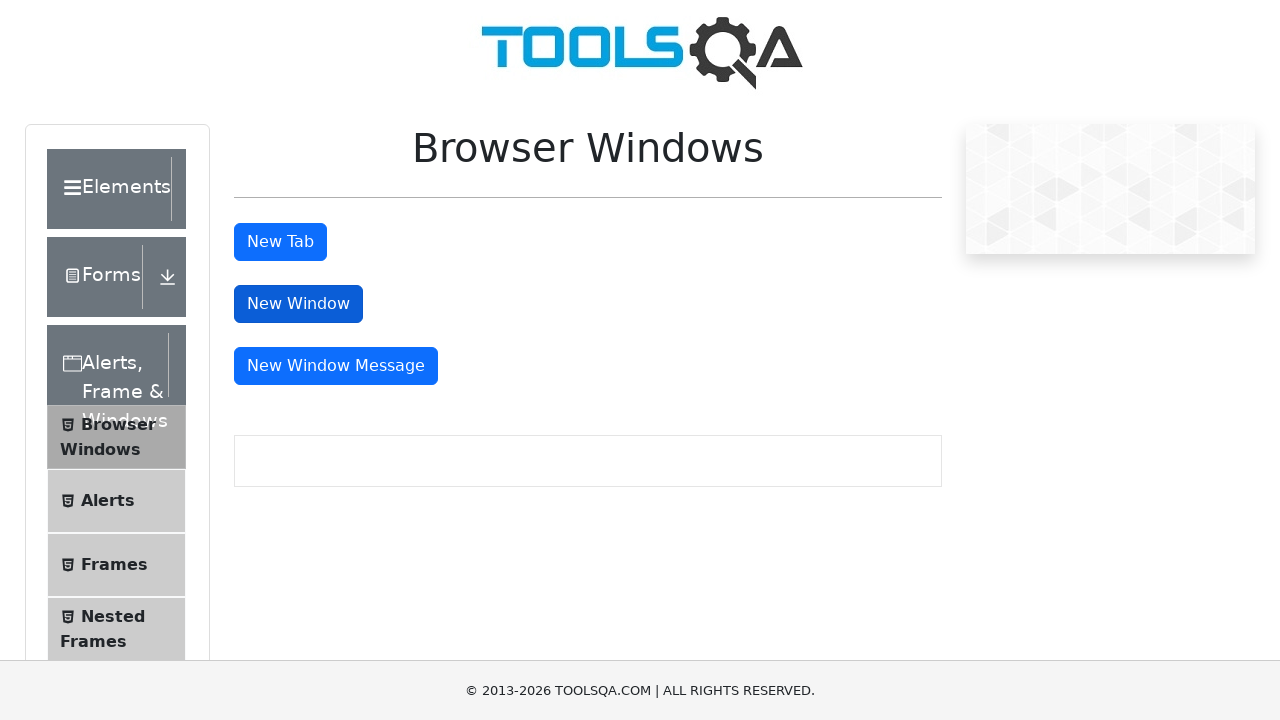

Waited for new window page to load
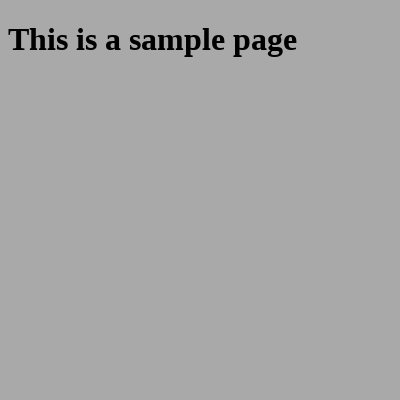

Retrieved heading text: This is a sample page
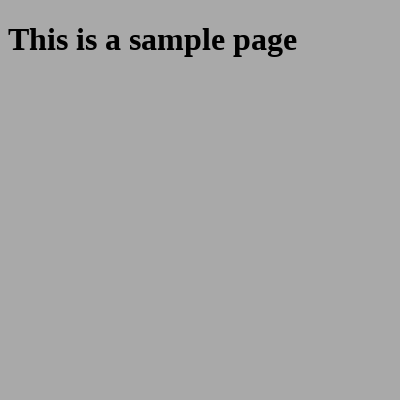

Closed the new window
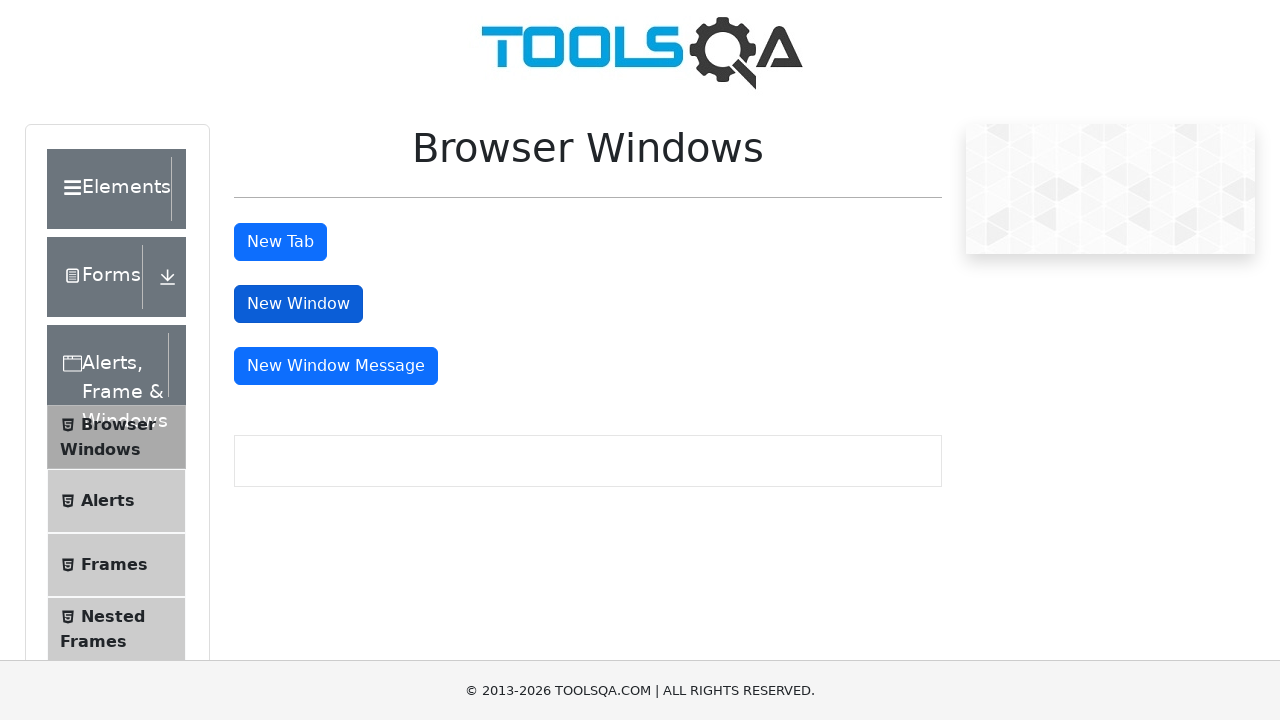

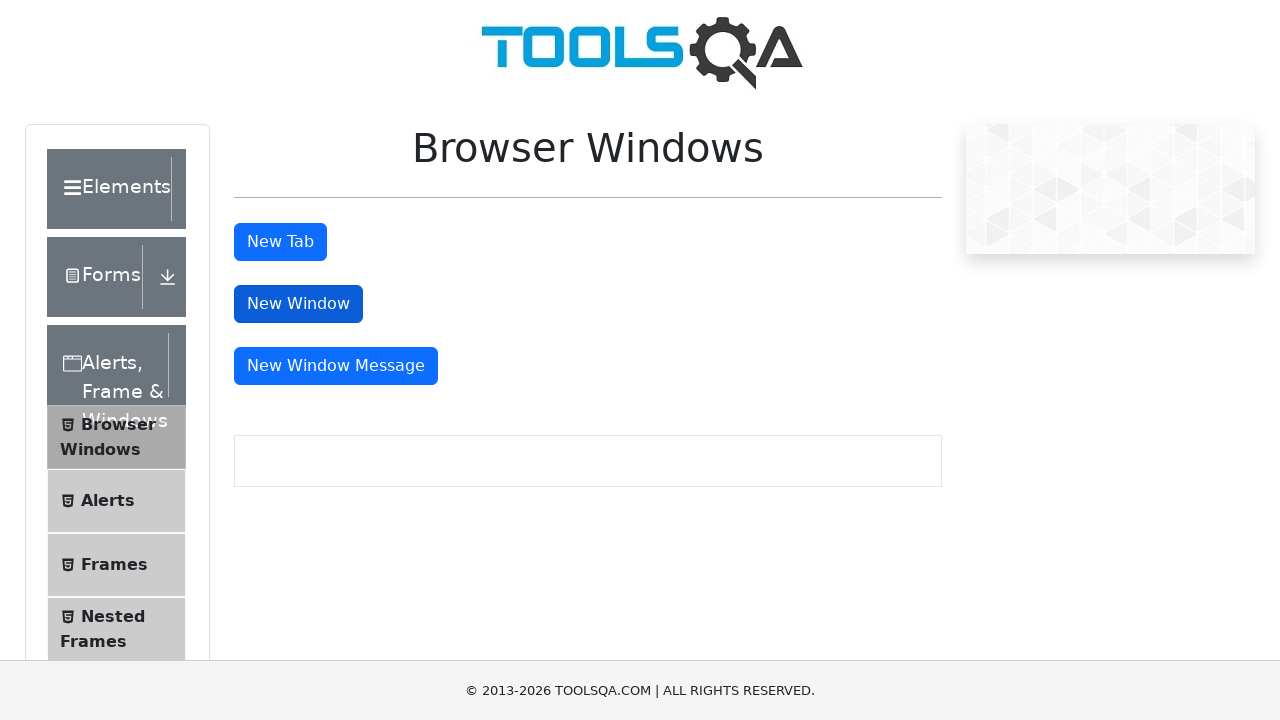